Tests dynamic controls page with explicit waits by clicking Remove button, waiting for "It's gone!" message, then clicking Add button and waiting for "It's back!" message

Starting URL: https://the-internet.herokuapp.com/dynamic_controls

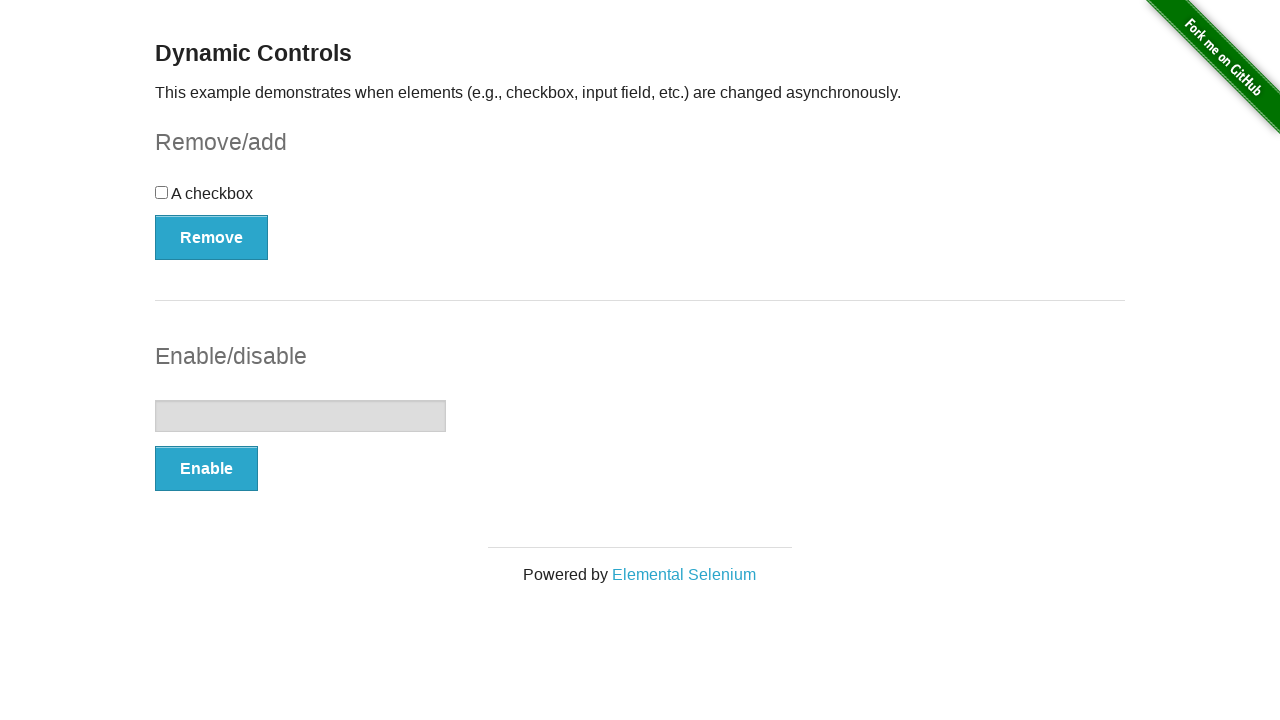

Clicked Remove button on dynamic controls page at (212, 237) on xpath=//button[text()='Remove']
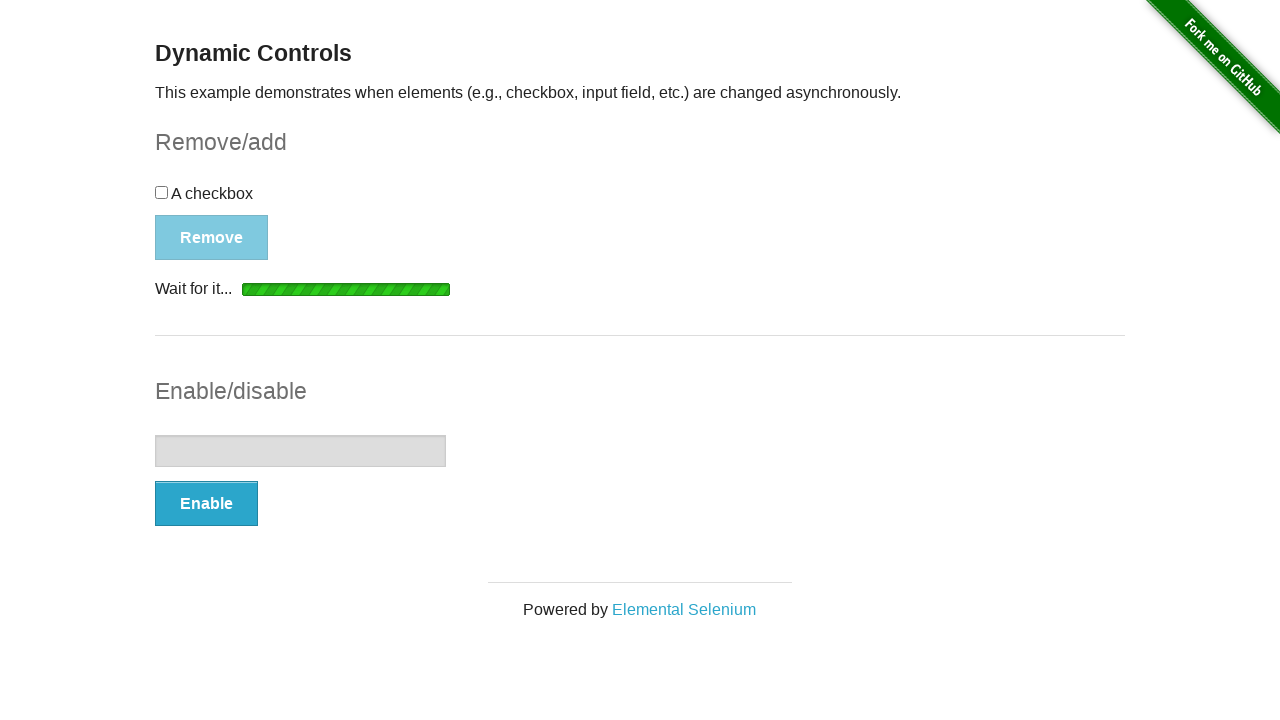

Waited for and verified 'It's gone!' message is visible
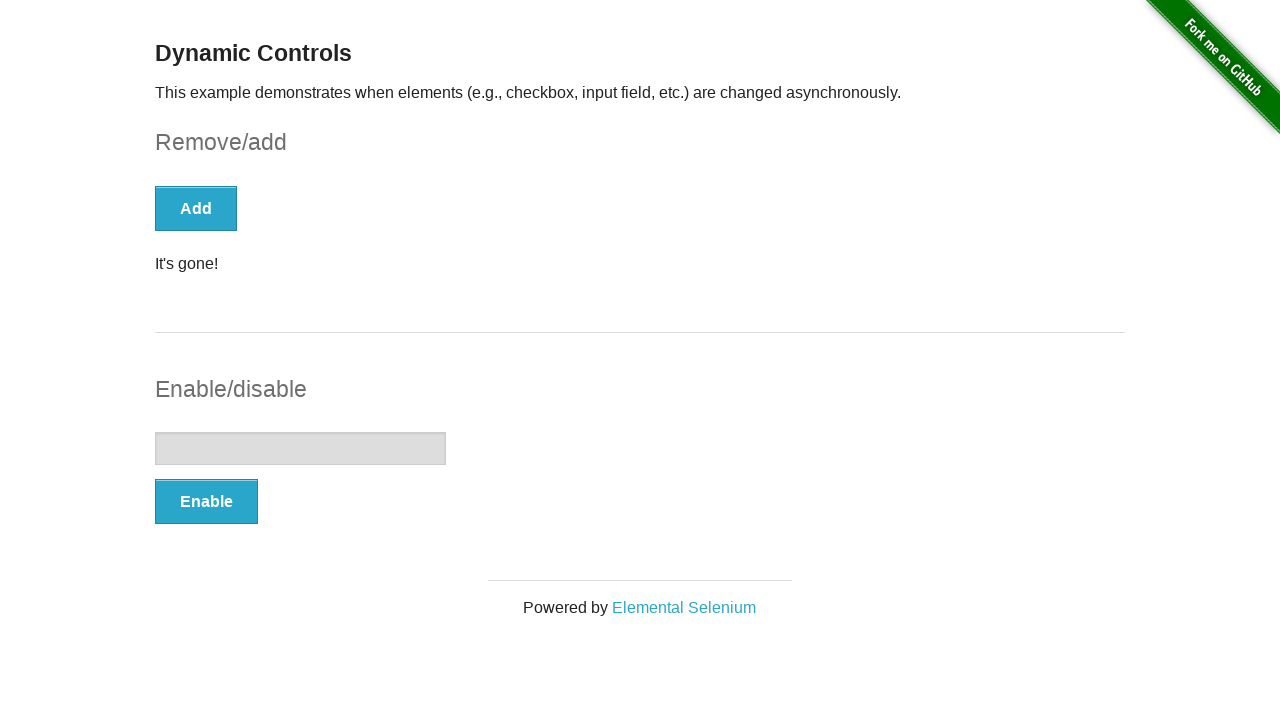

Asserted that 'It's gone!' element is visible
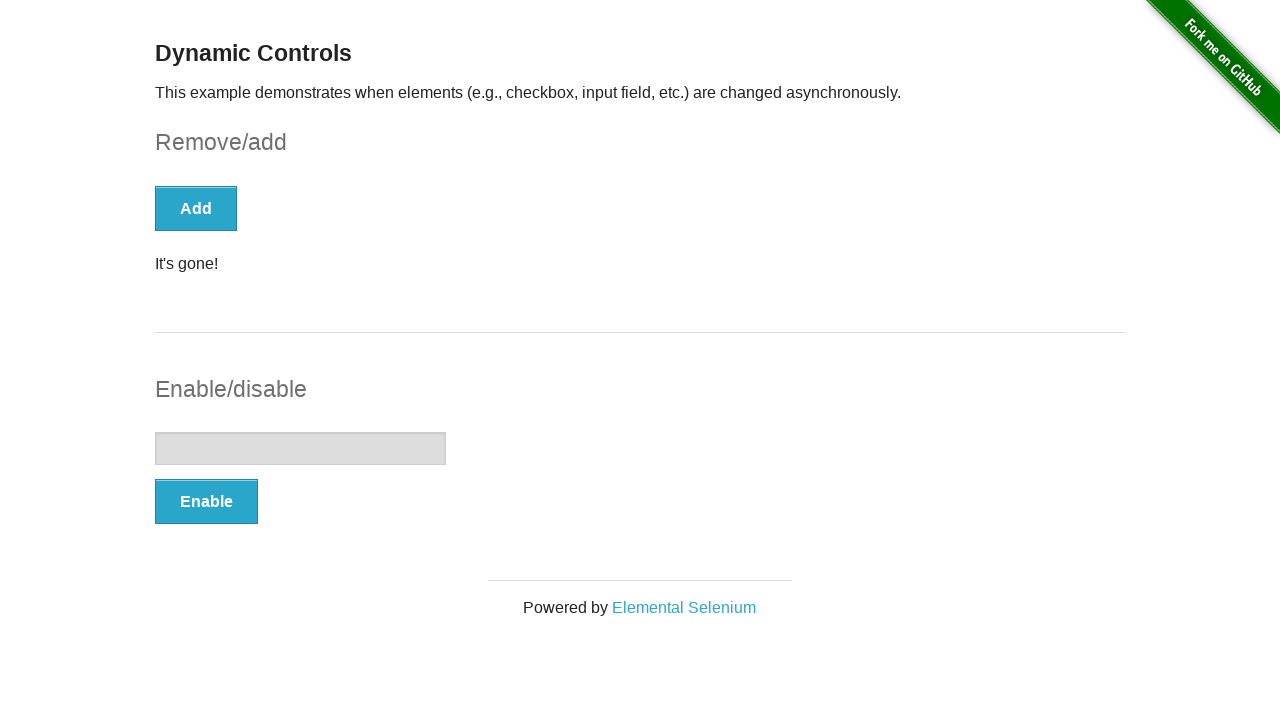

Clicked Add button to restore the control at (196, 208) on xpath=//*[text()='Add']
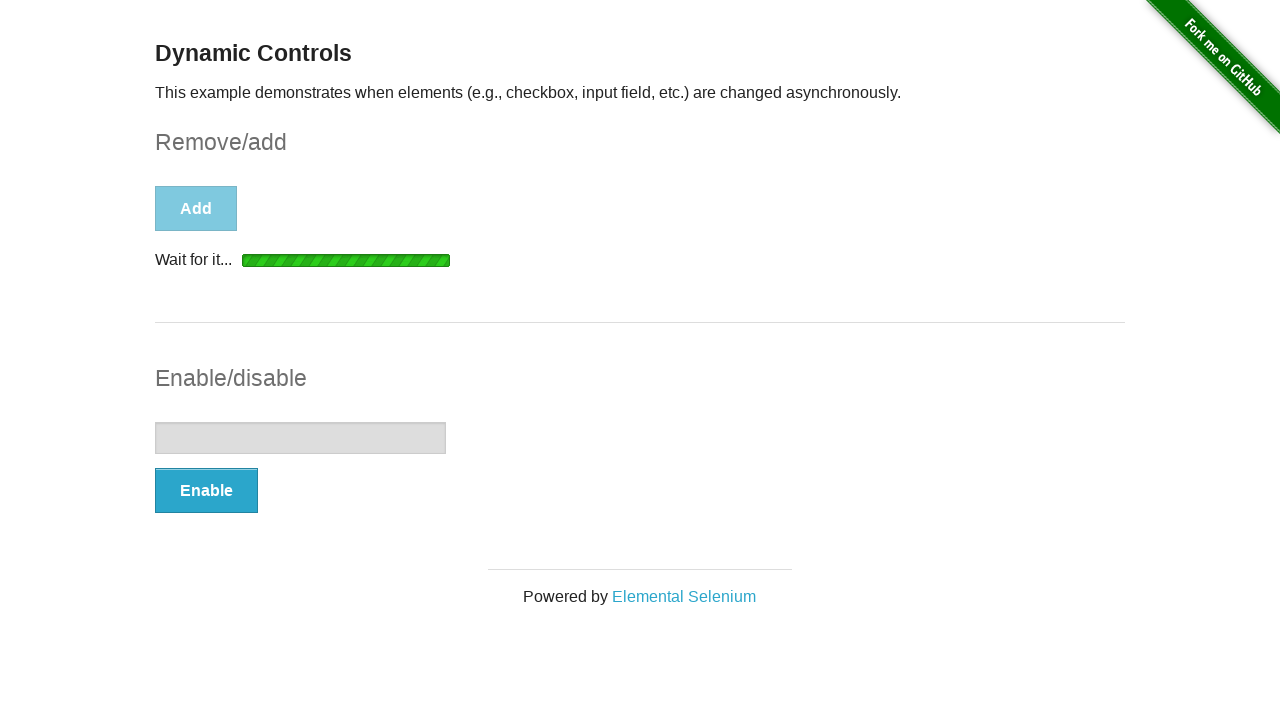

Waited for 'It's back!' message to become visible
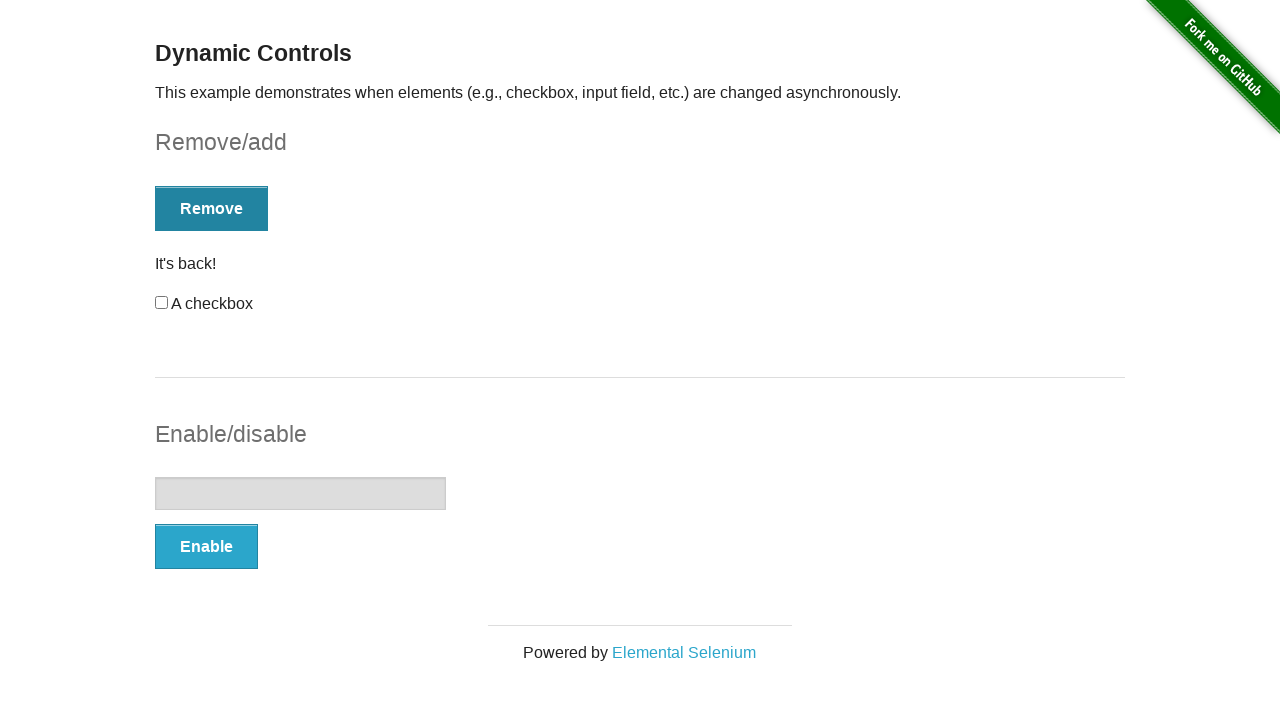

Asserted that 'It's back!' element is visible
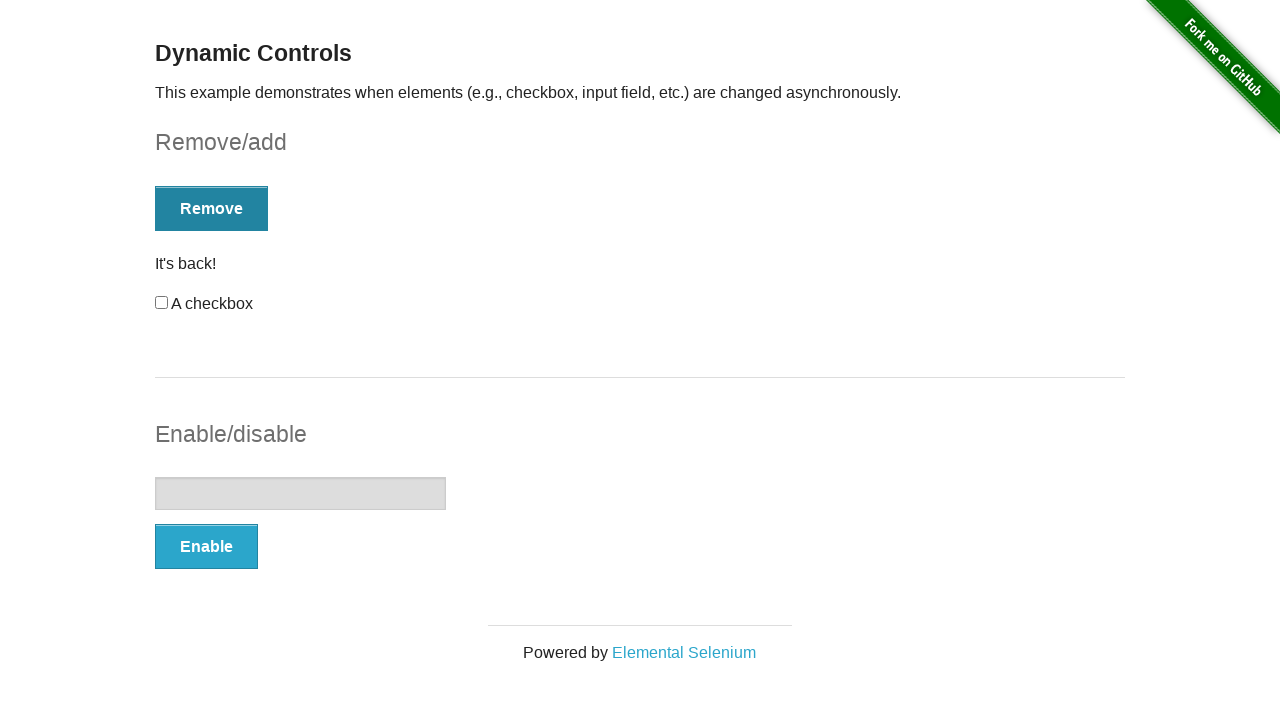

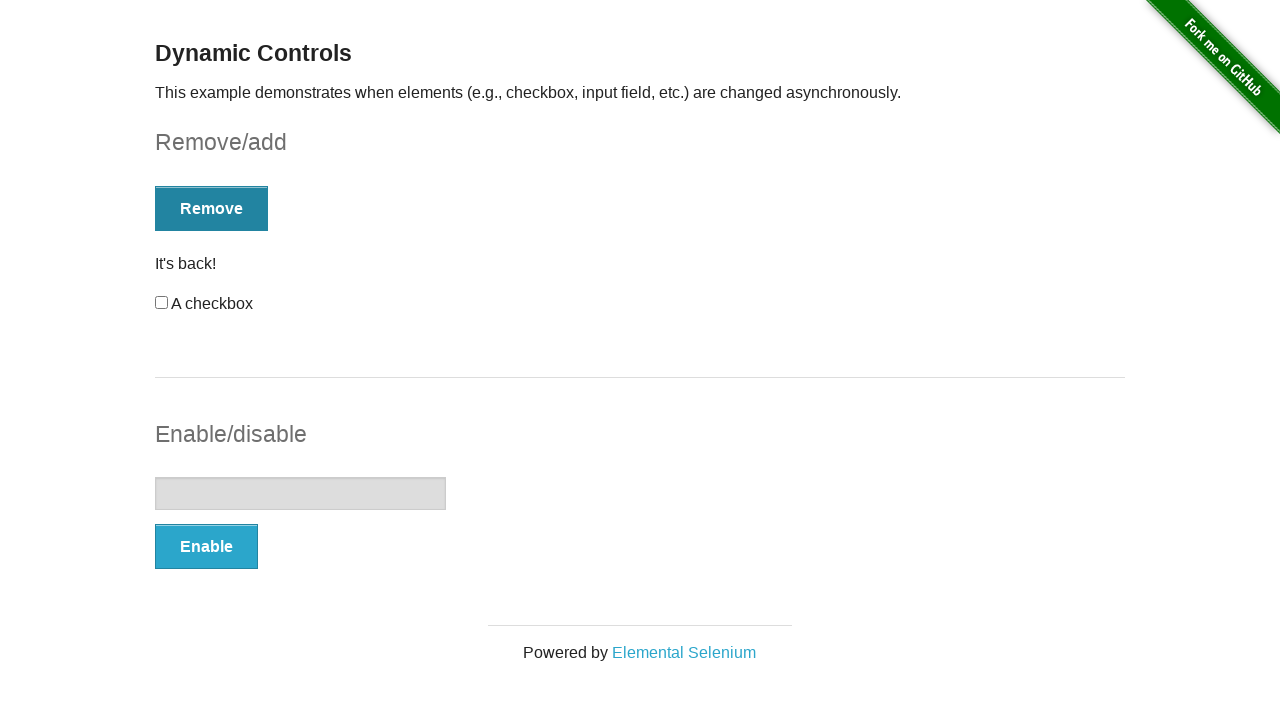